Tests the automation practice page by verifying title and clicking a checkbox to verify its selected state

Starting URL: https://rahulshettyacademy.com/AutomationPractice/

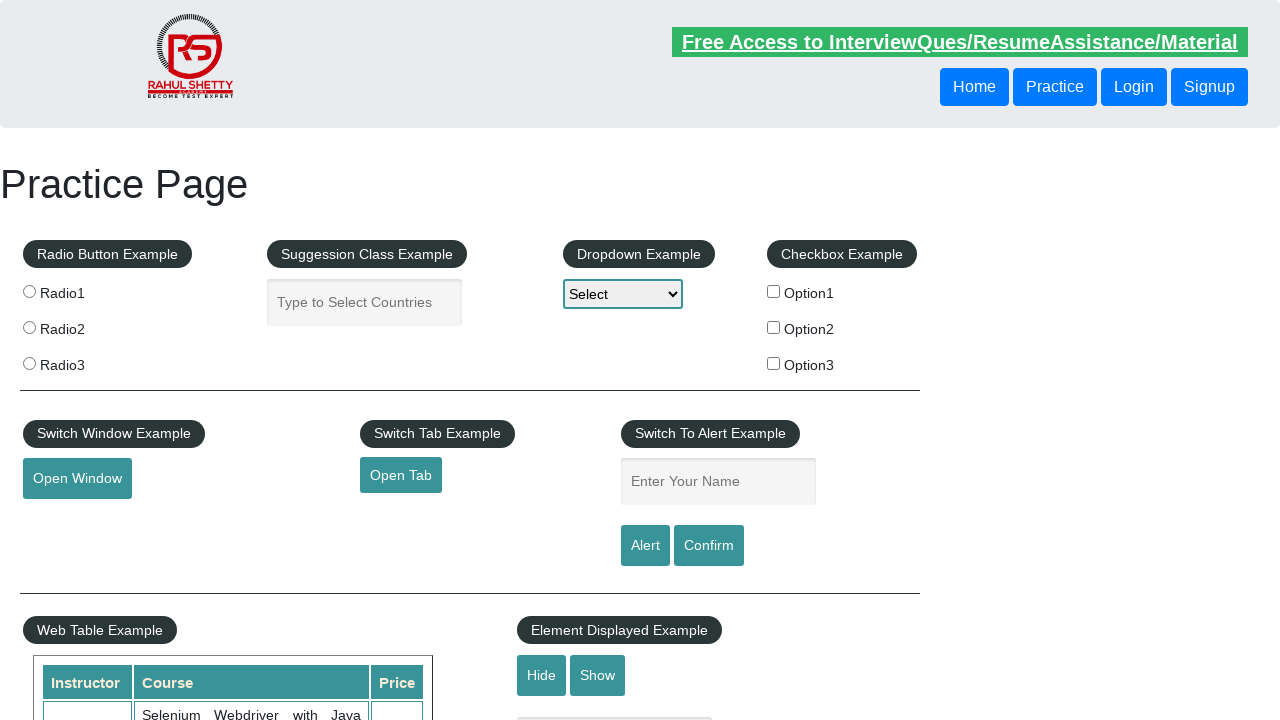

Clicked the first checkbox option at (774, 291) on #checkBoxOption1
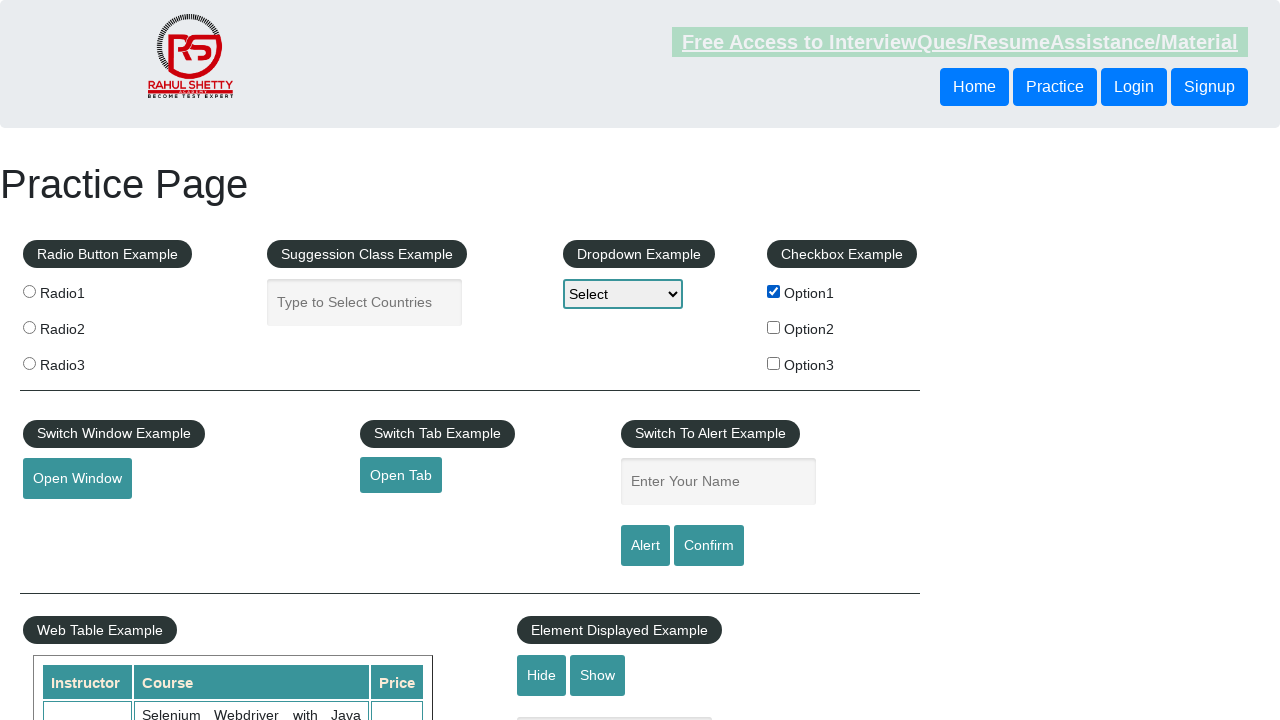

Located the first checkbox element
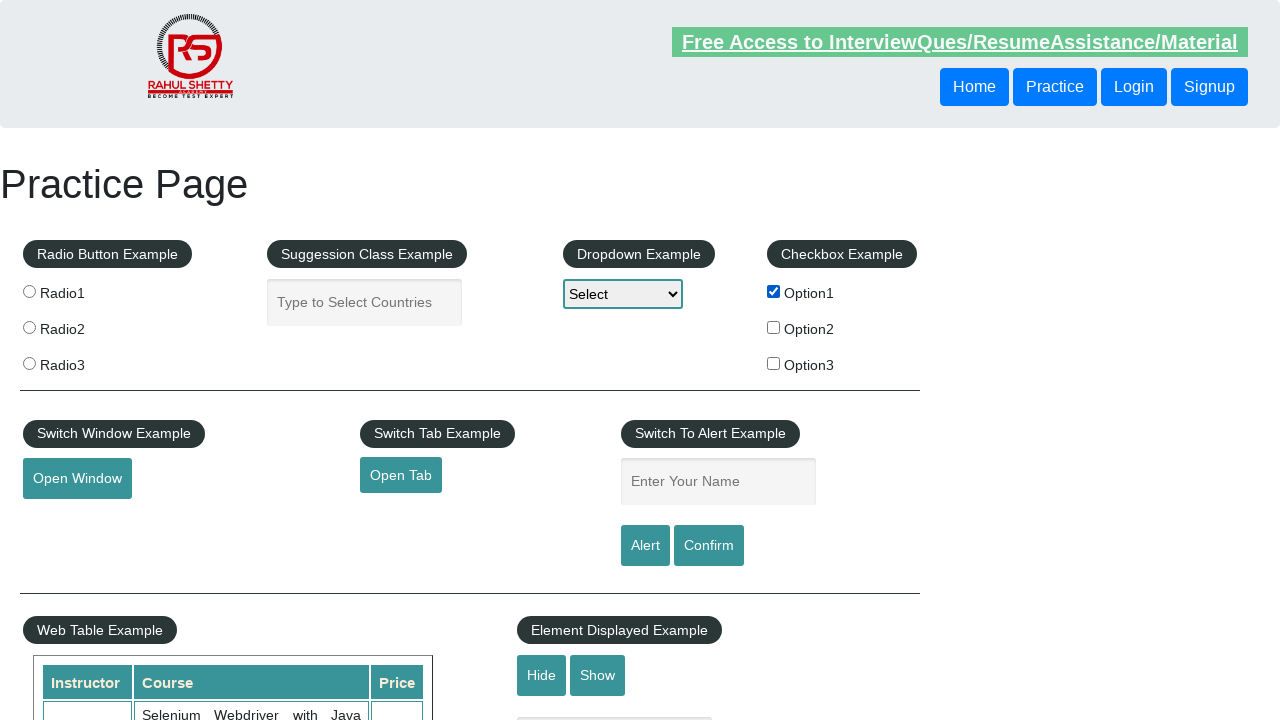

Verified that the checkbox is selected
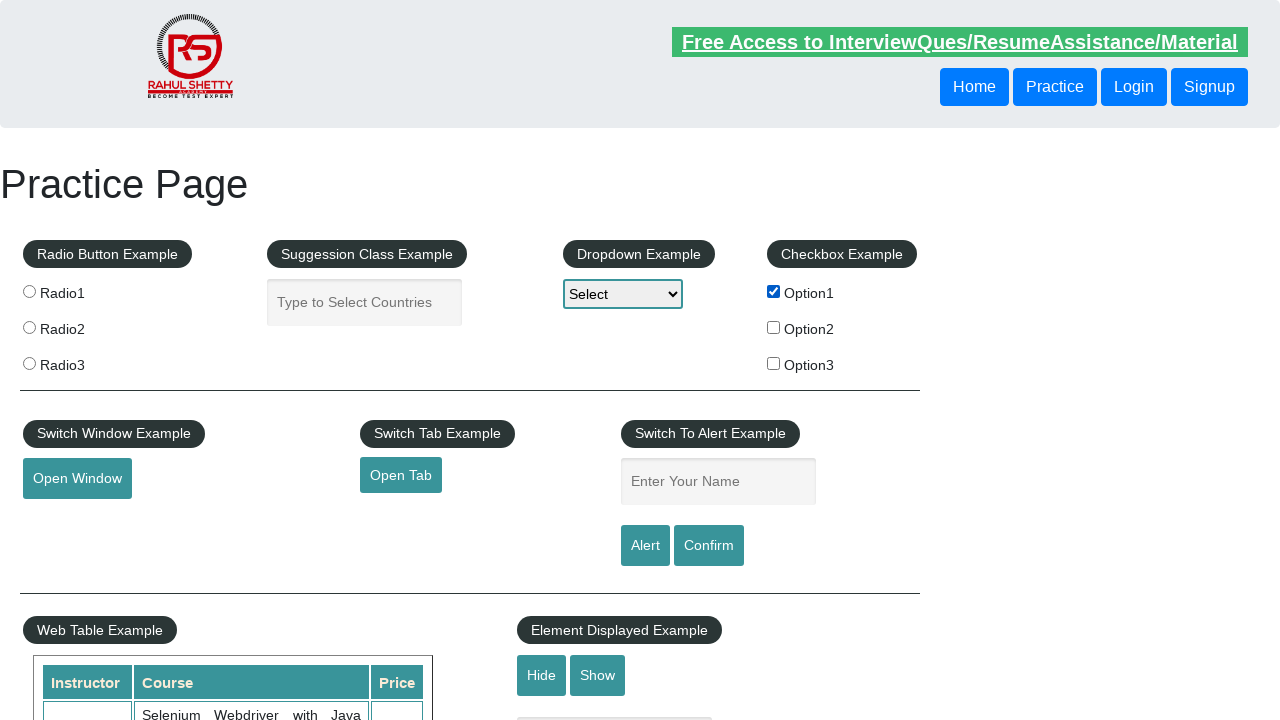

Refreshed the page
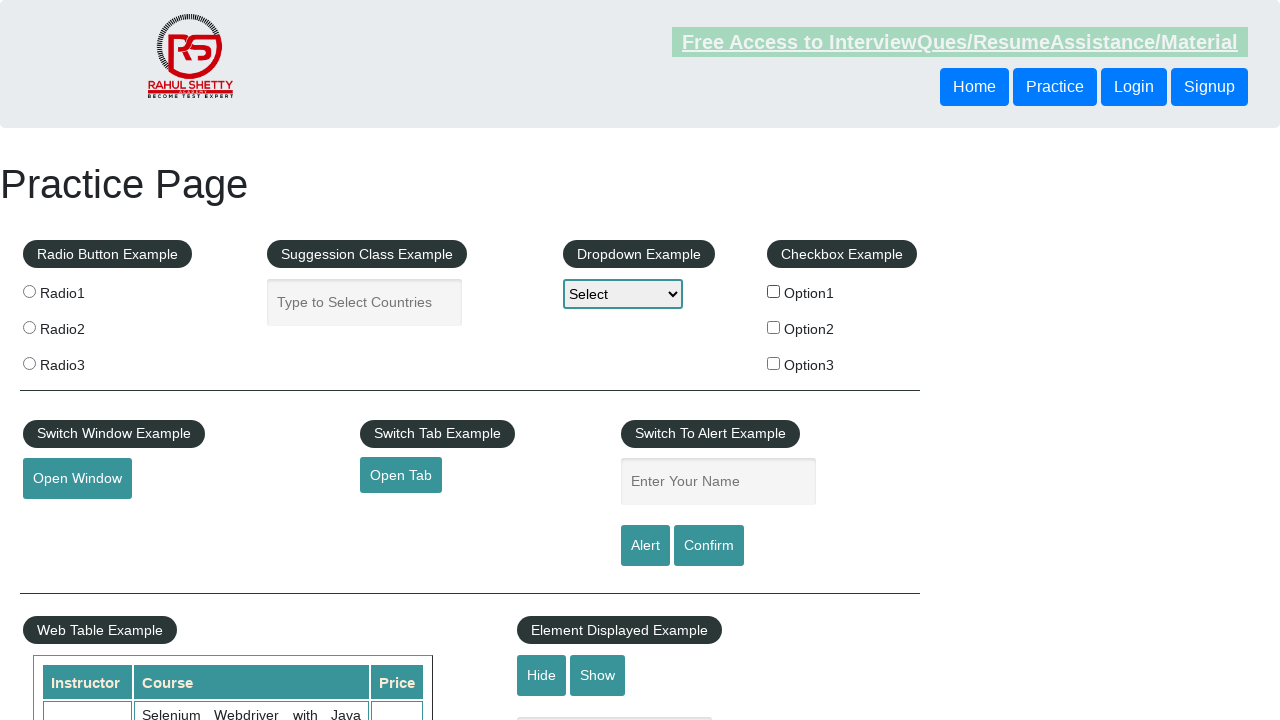

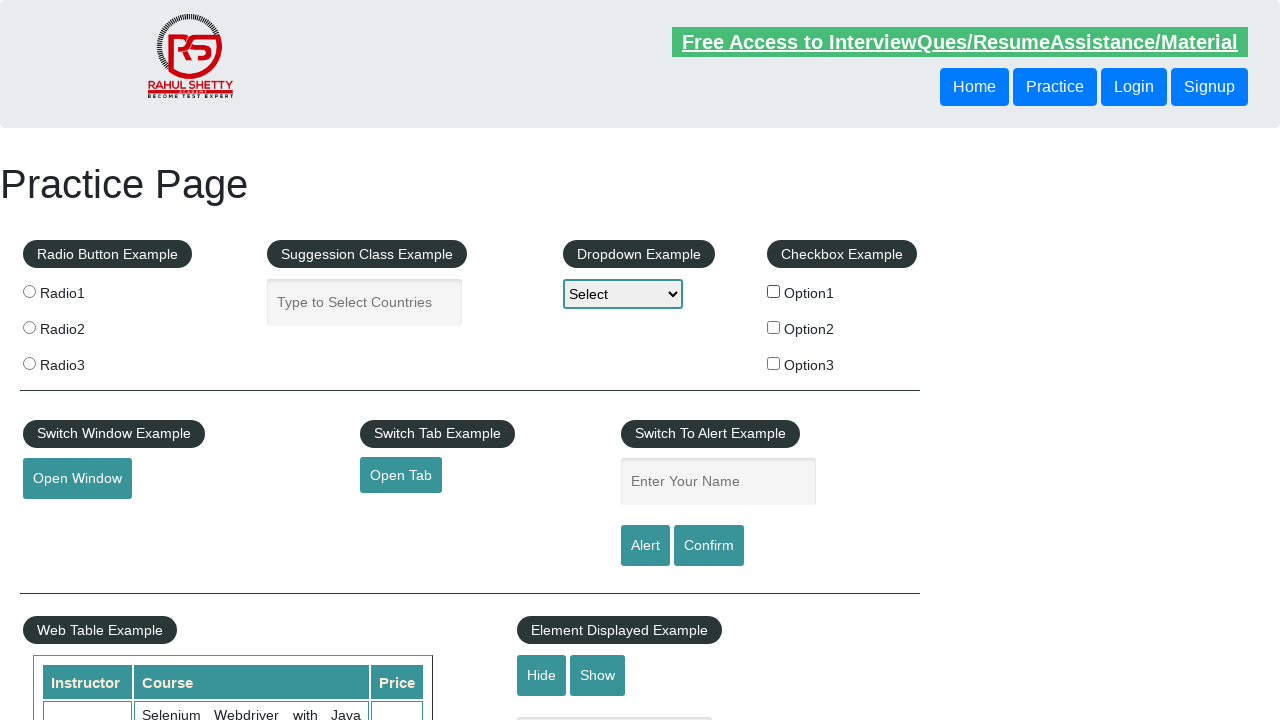